Tests calculator multiplication using scientific notation (2e2) multiplied by 1.5, verifying the result is 300

Starting URL: https://calculatorhtml.onrender.com/

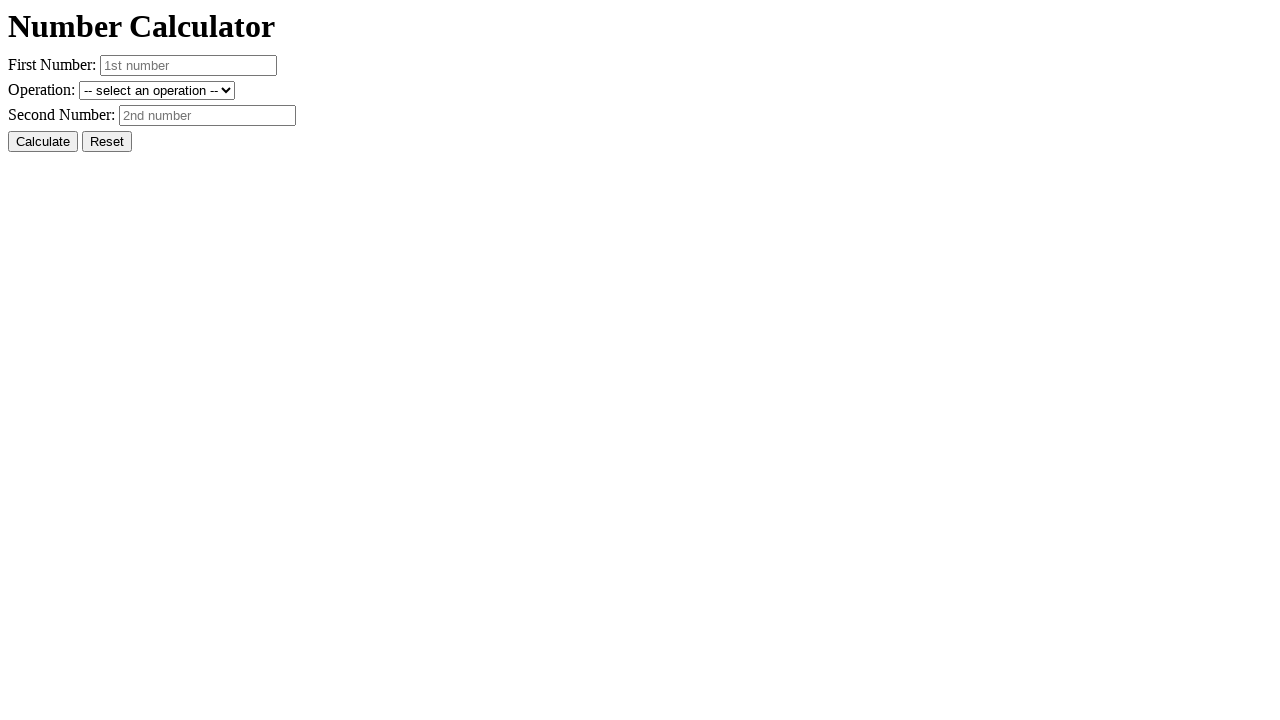

Clicked reset button to clear previous state at (107, 142) on #resetButton
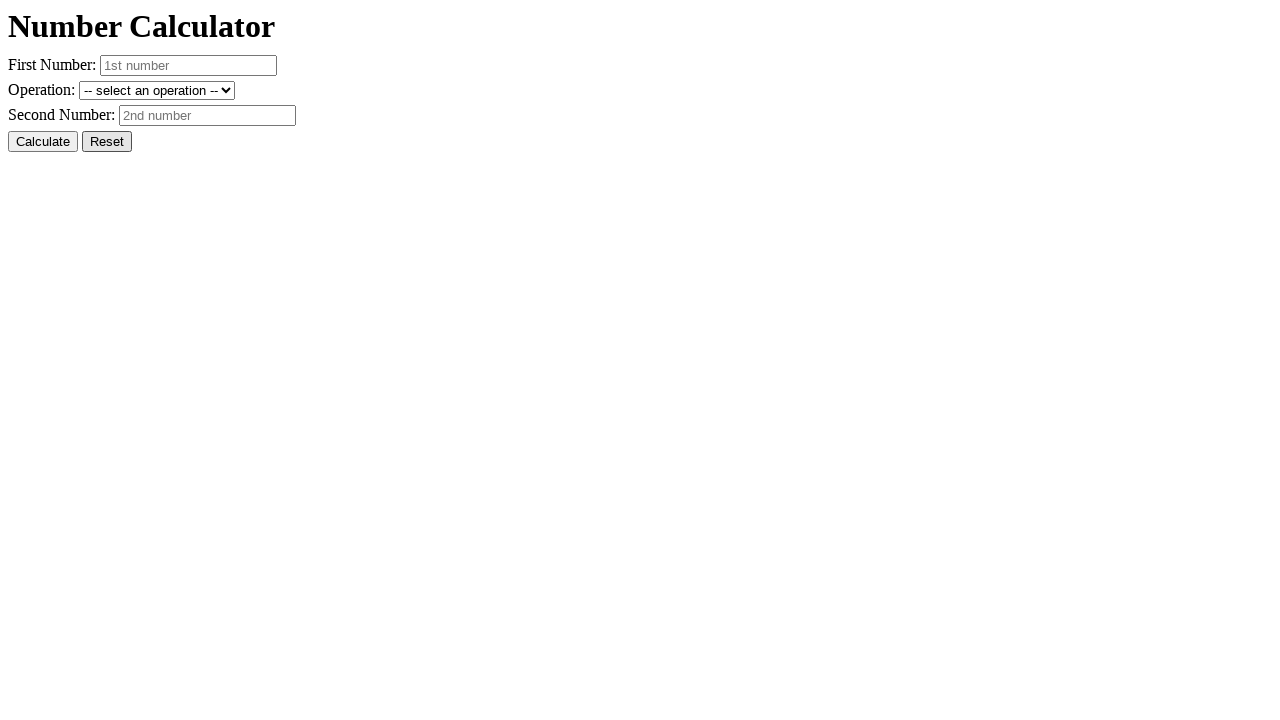

Entered first number in scientific notation: 2e2 on #number1
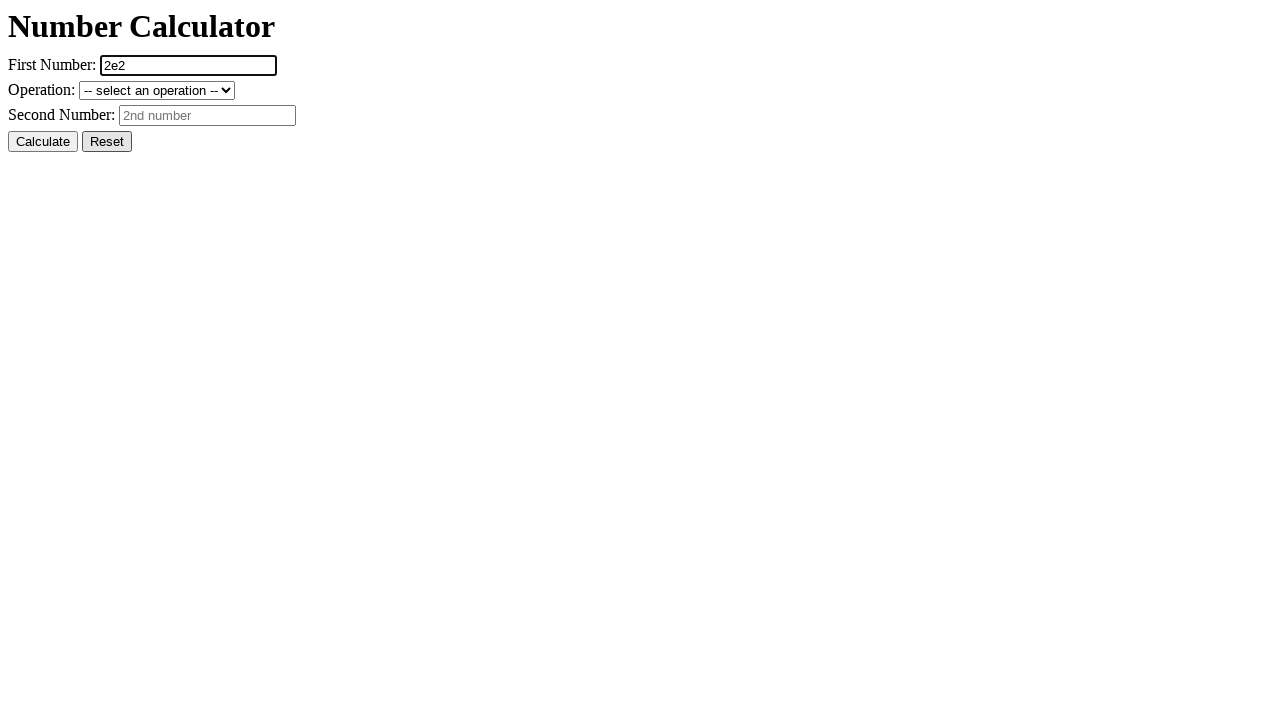

Entered second number: 1.5 on #number2
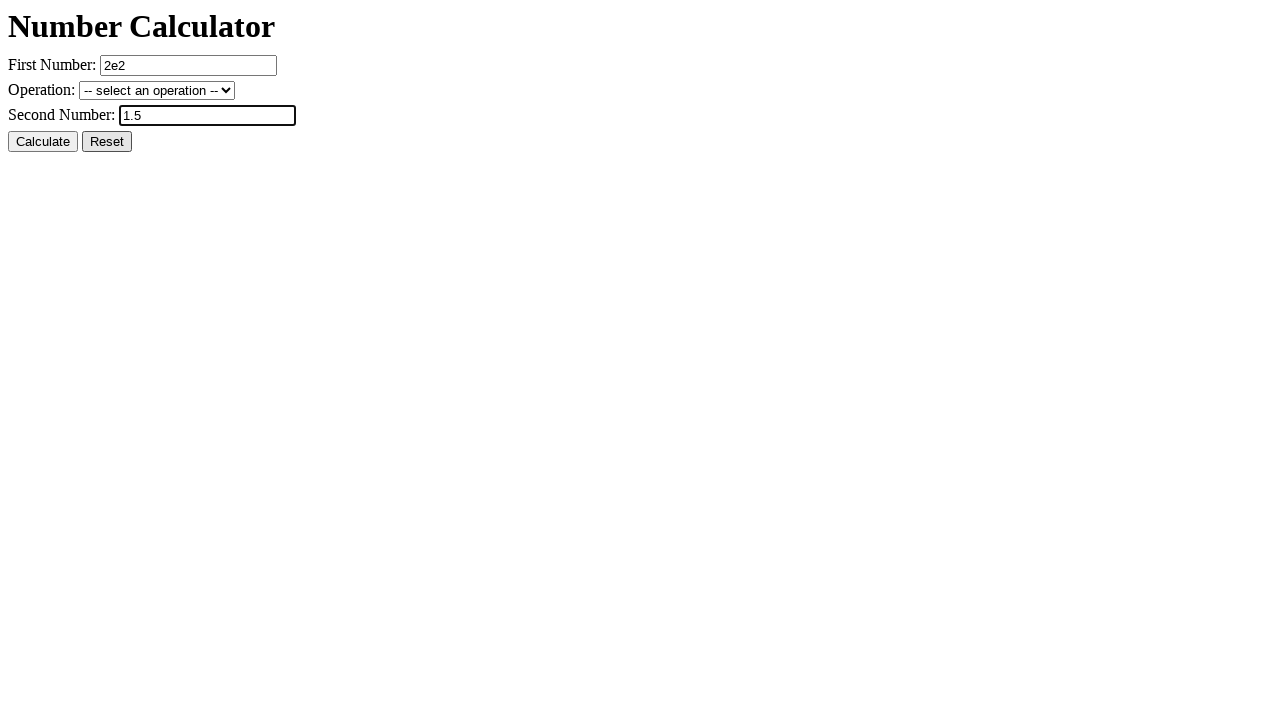

Selected multiplication operation on #operation
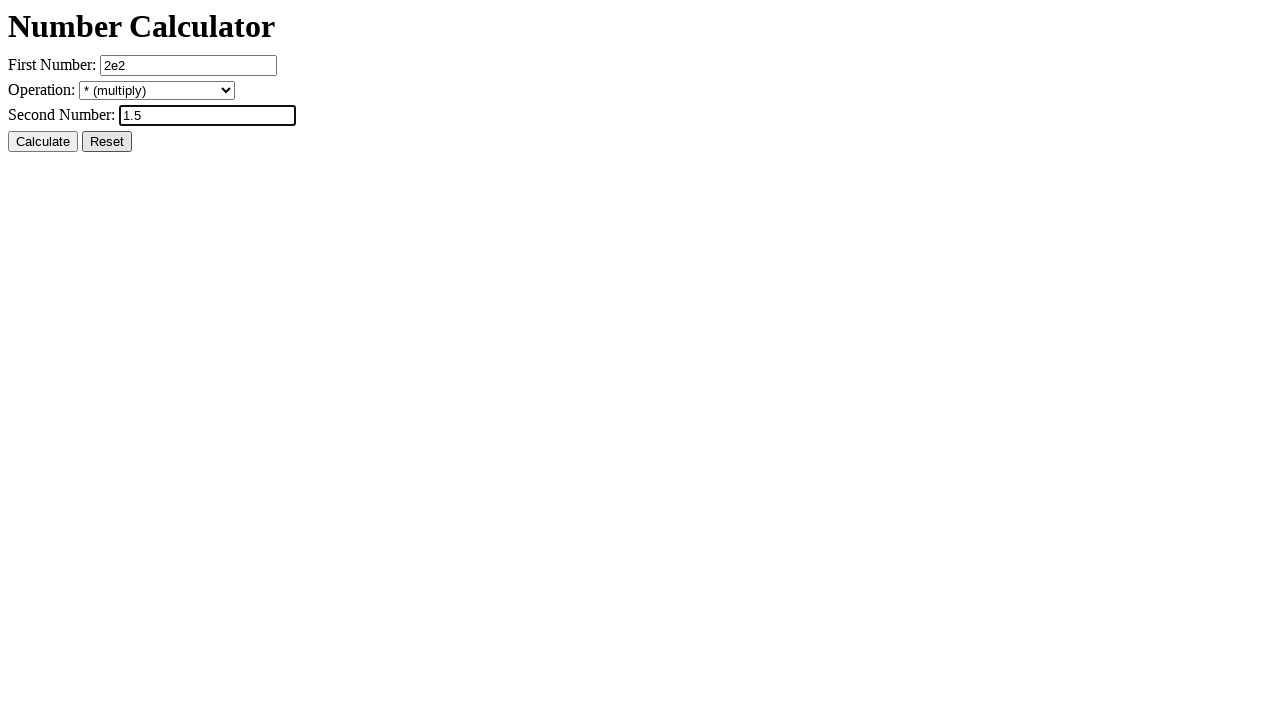

Clicked calculate button at (43, 142) on #calcButton
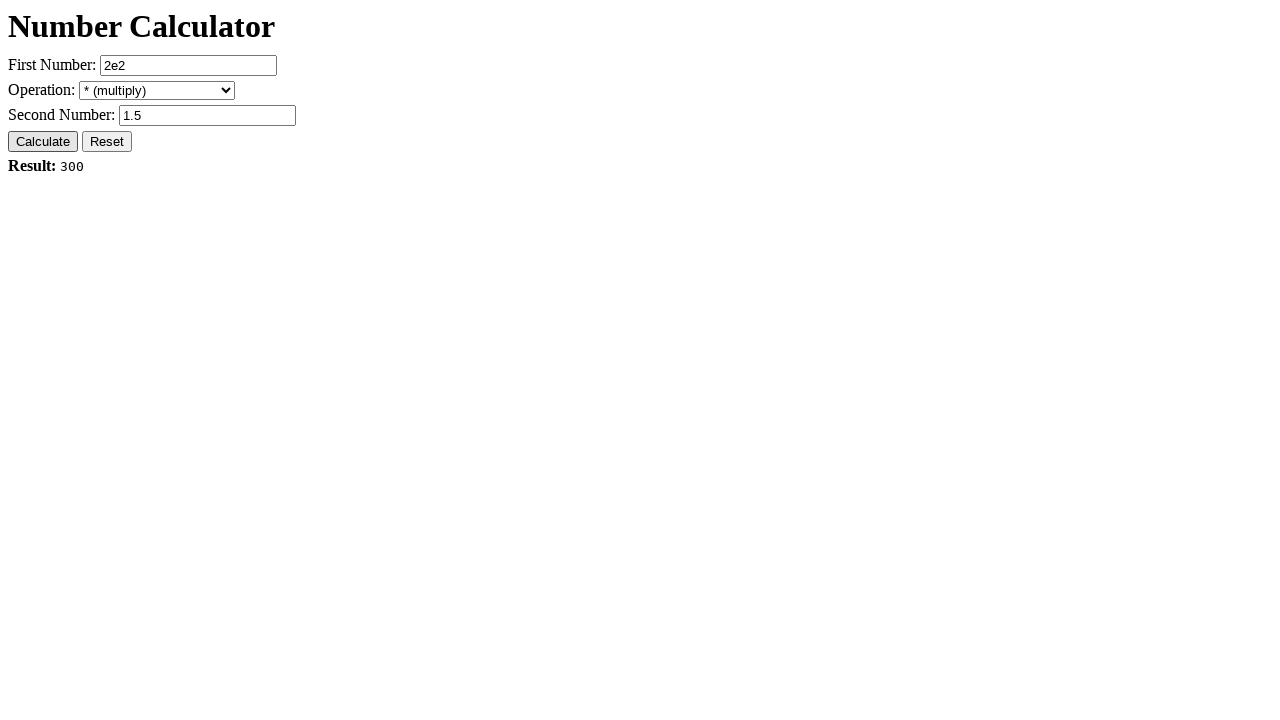

Verified result displays 'Result: 300' - multiplication test passed
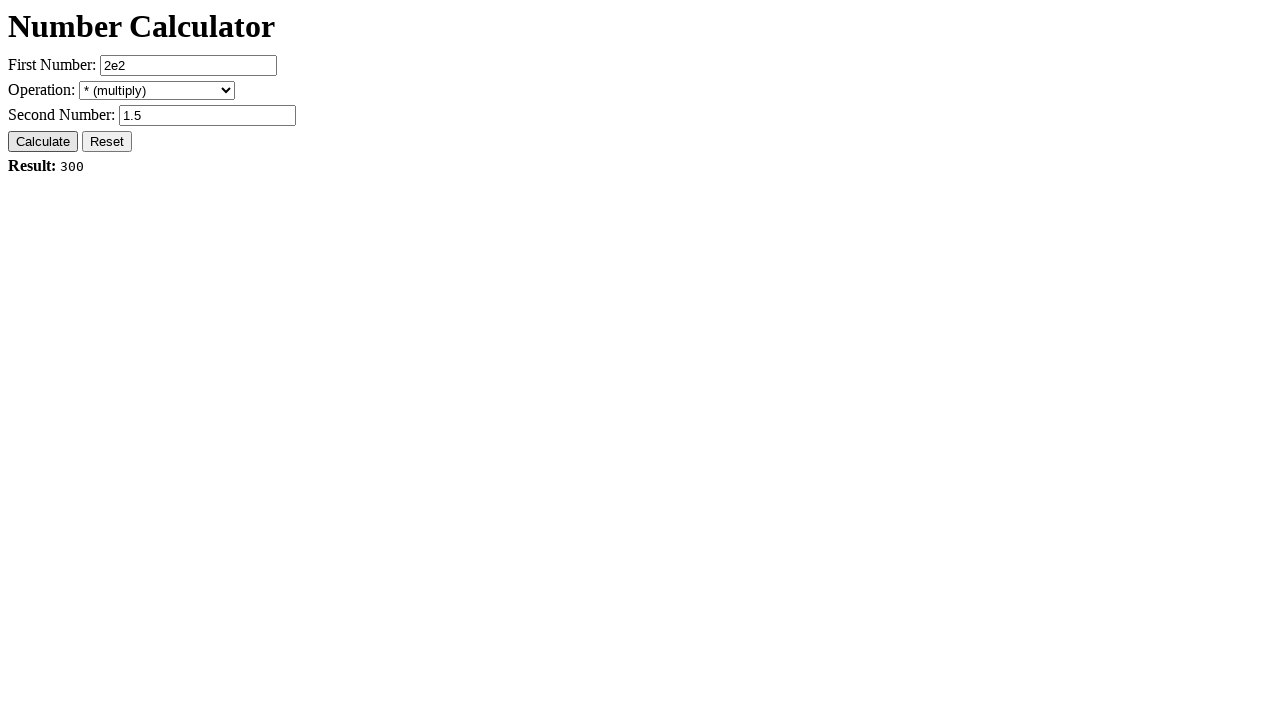

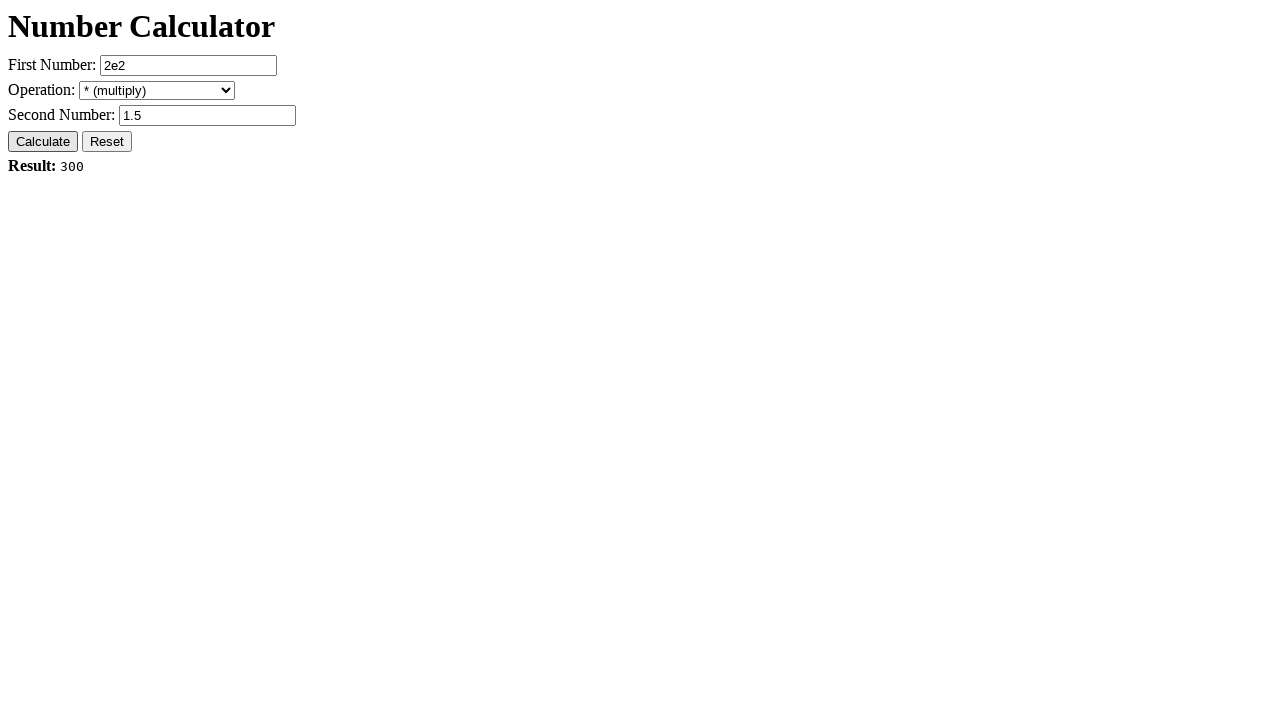